Navigates to a Brazilian running events page and verifies that event boxes with event information are displayed on the page.

Starting URL: https://brasilquecorre.com/paraiba

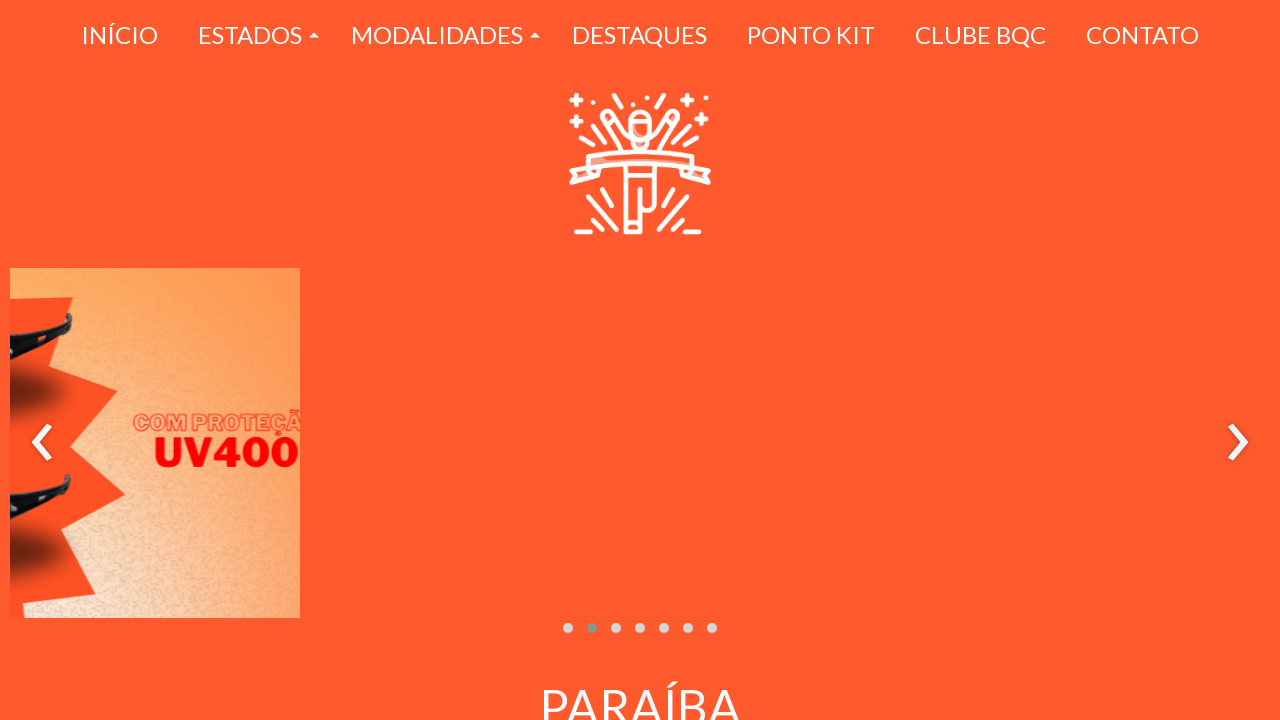

Event boxes loaded on the page
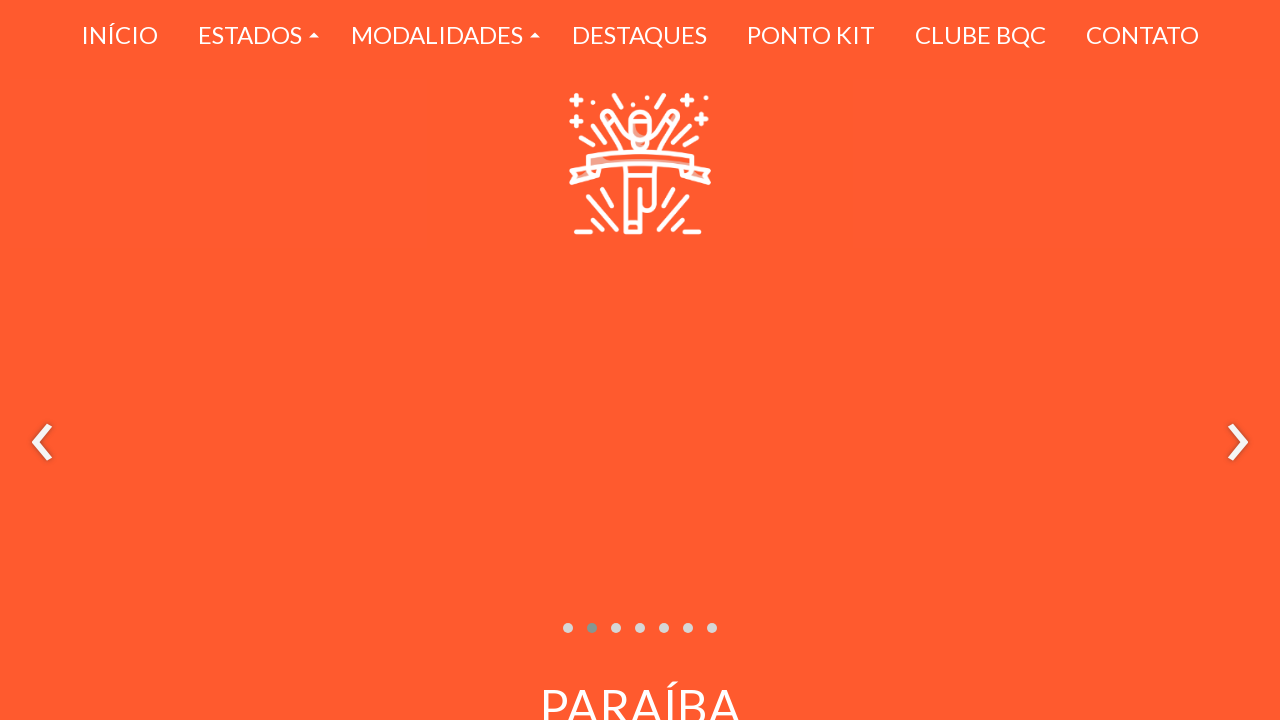

Event name links are present in event boxes
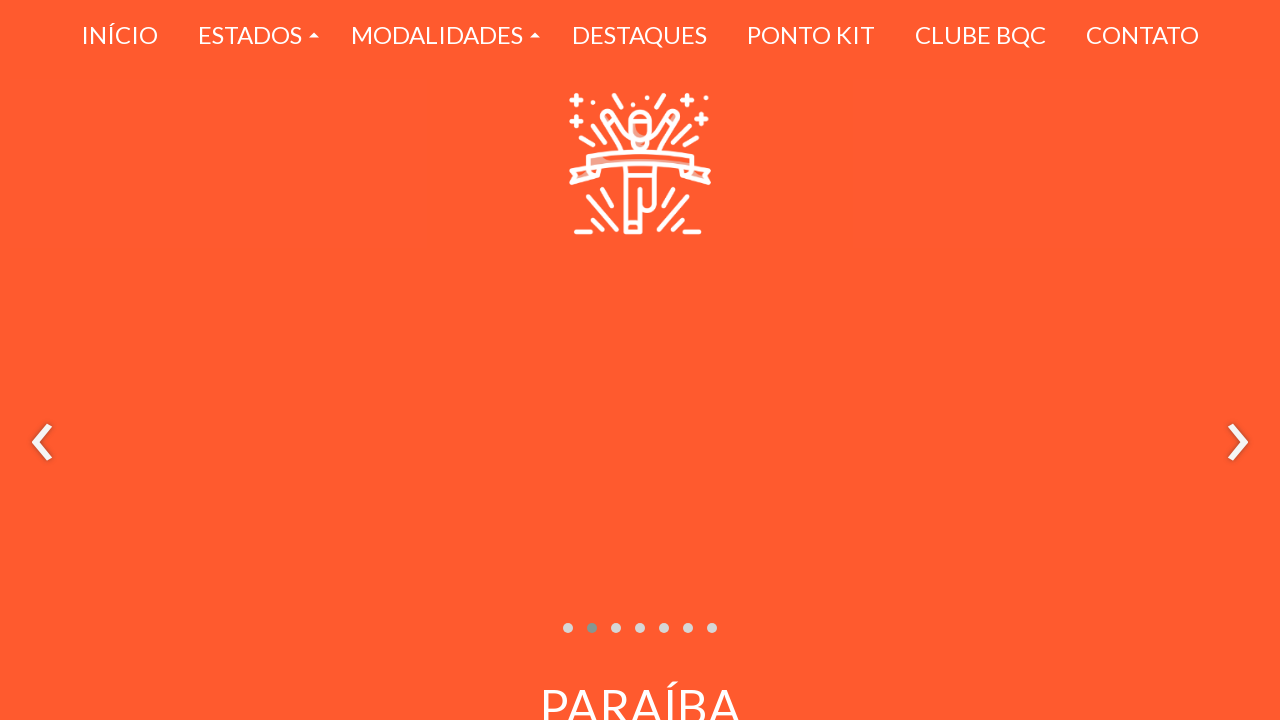

Event images have loaded
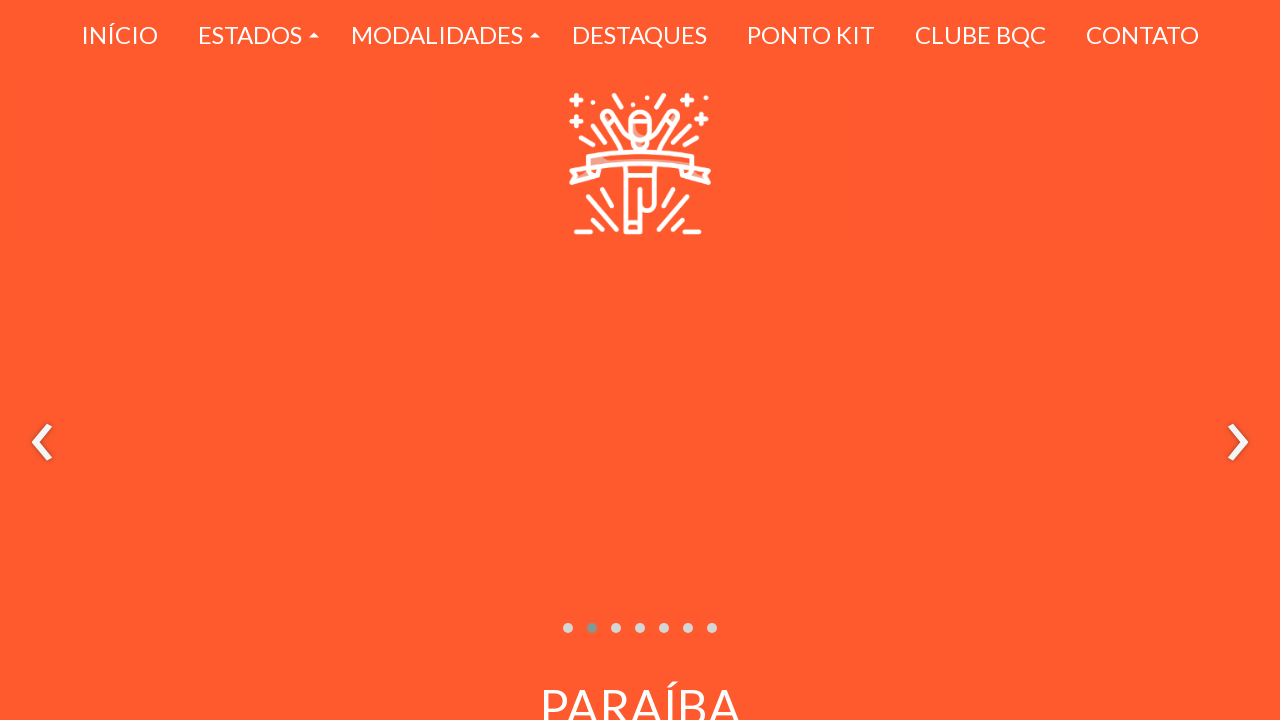

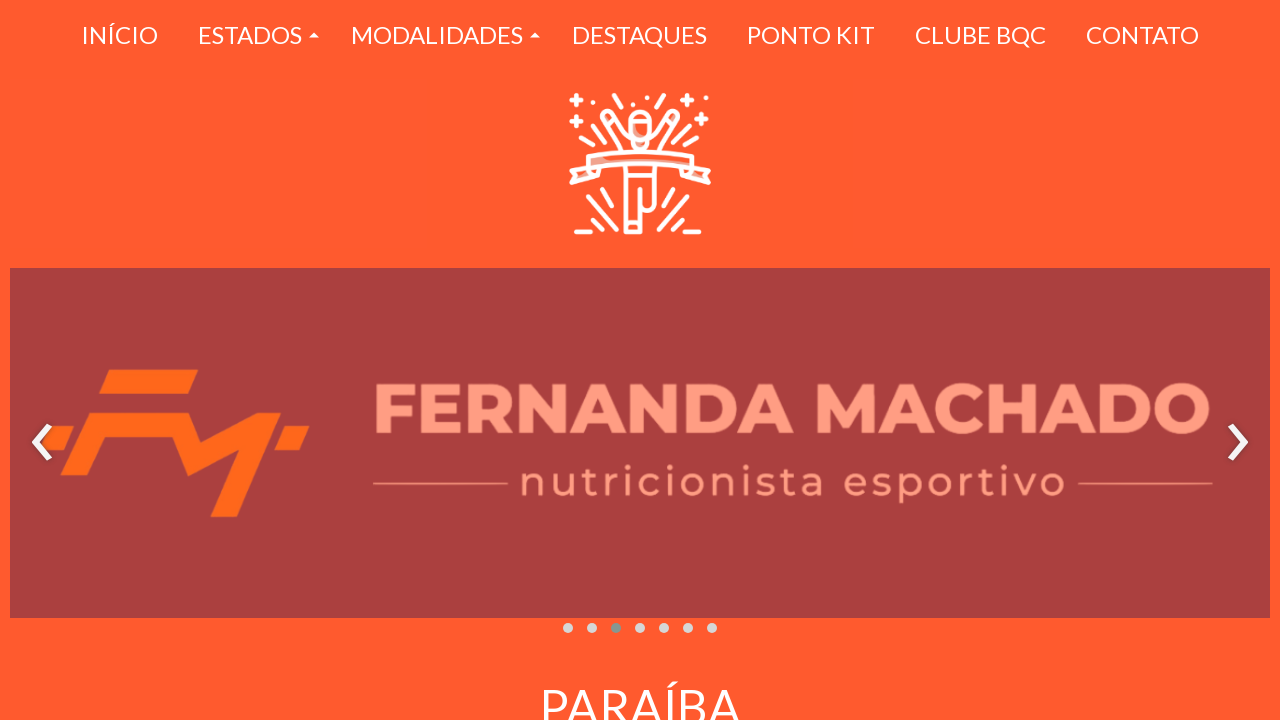